Tests an interactive neuron identification challenge by clicking on images to identify real vs synthesized neurons through 5 trials, alternating between correct and incorrect answers

Starting URL: https://bbp.epfl.ch/therealneuronchallenge?test=true

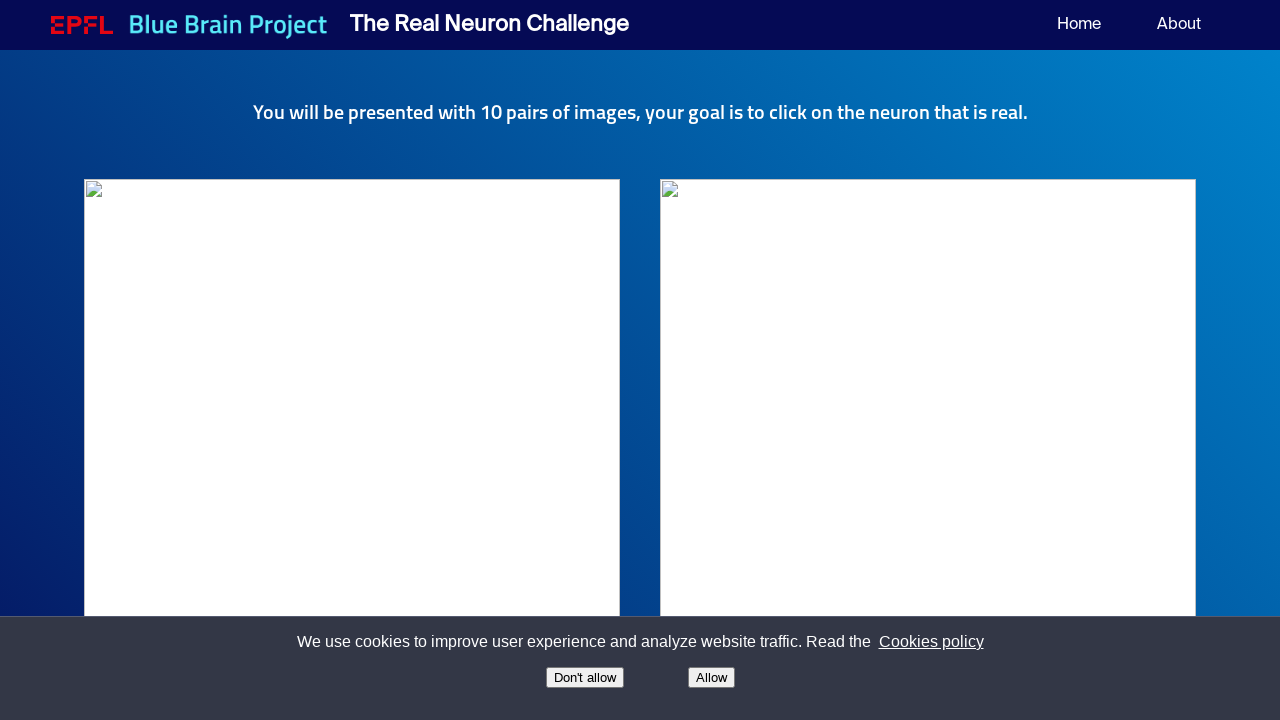

Trial 1: Waited for score 1 to be visible
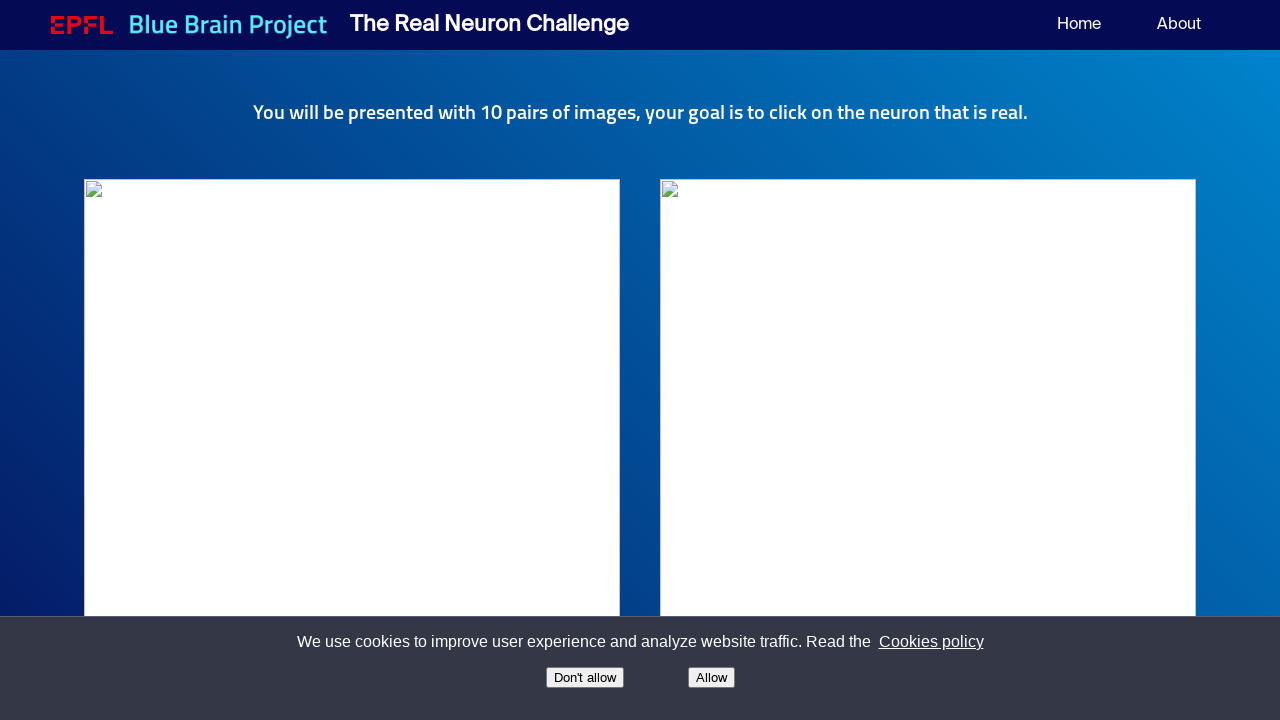

Trial 1: Clicked on real neuron image (correct answer) at (352, 399) on (//img)[3]
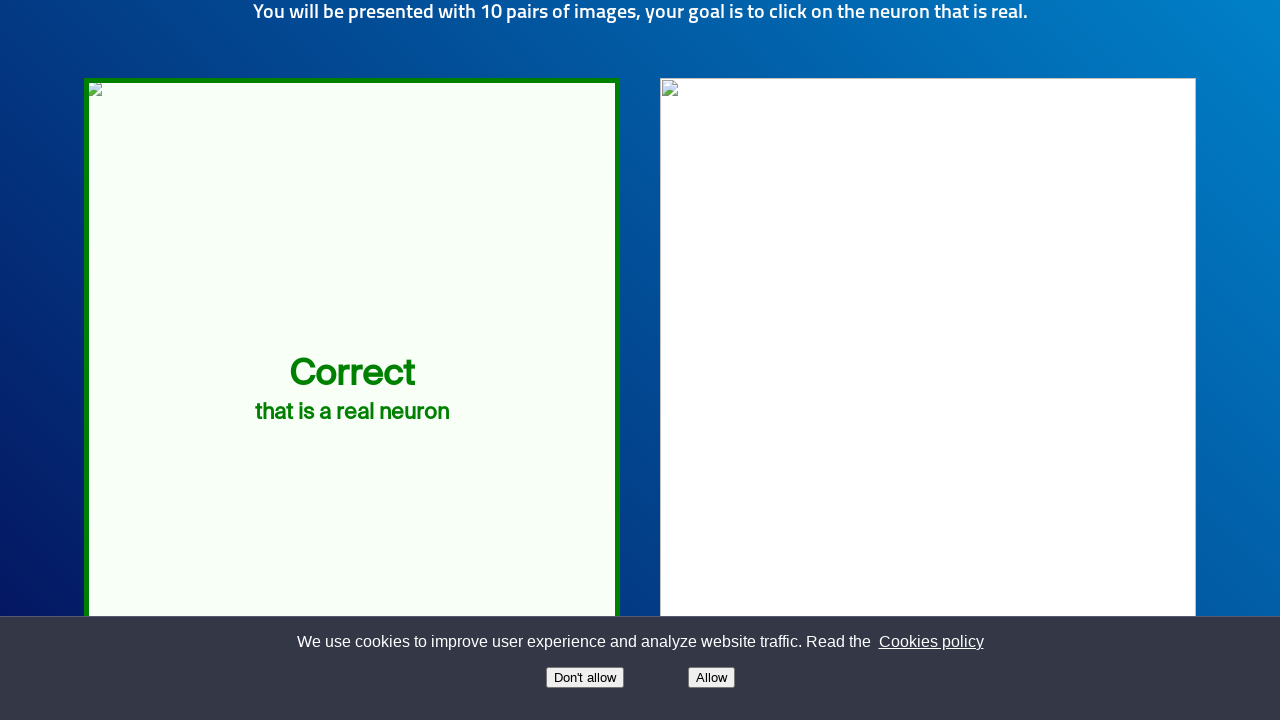

Trial 1: Received feedback 'that is a real neuron'
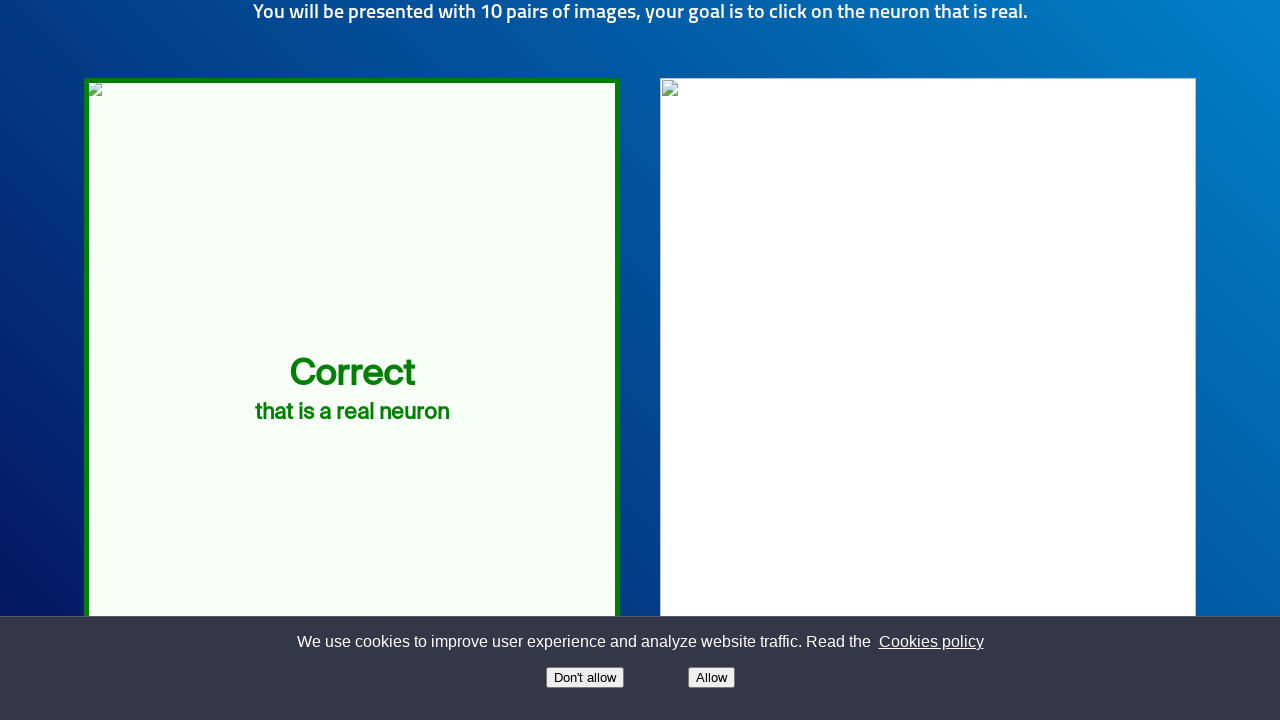

Trial 1: Waited for score 2 to be visible
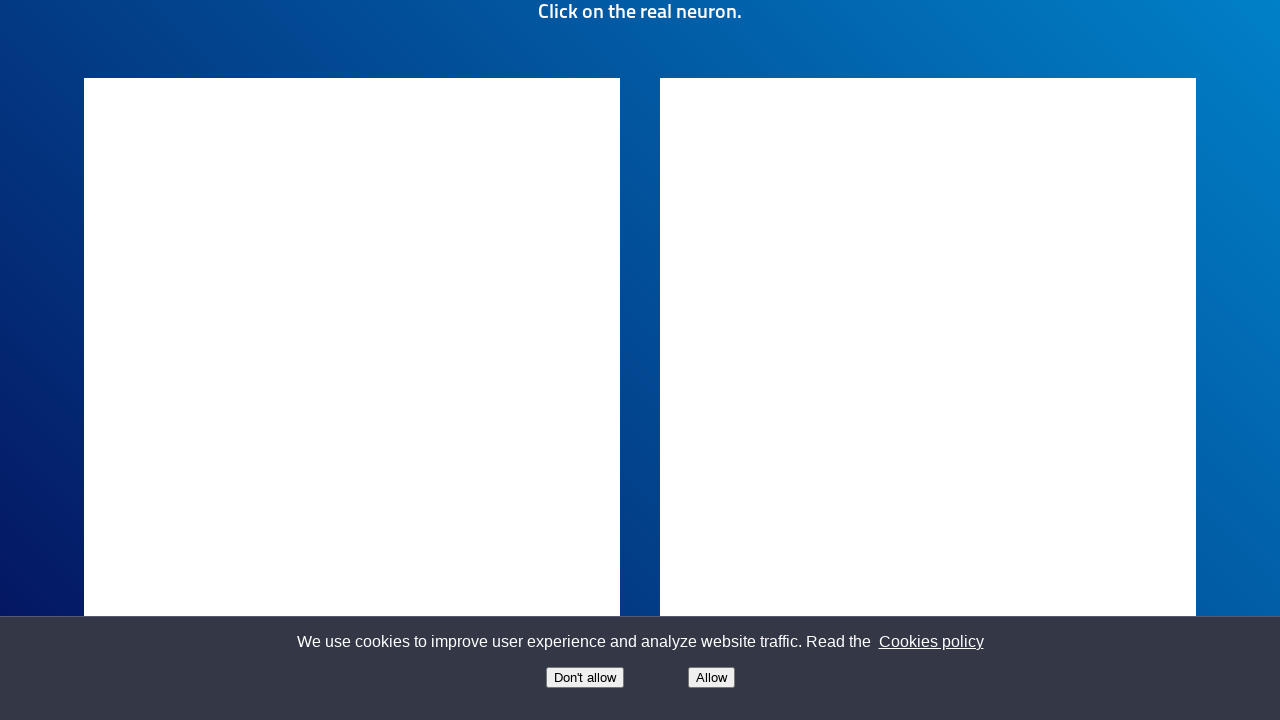

Trial 1: Clicked on synthesized neuron image (incorrect answer) at (352, 399) on (//img)[4]
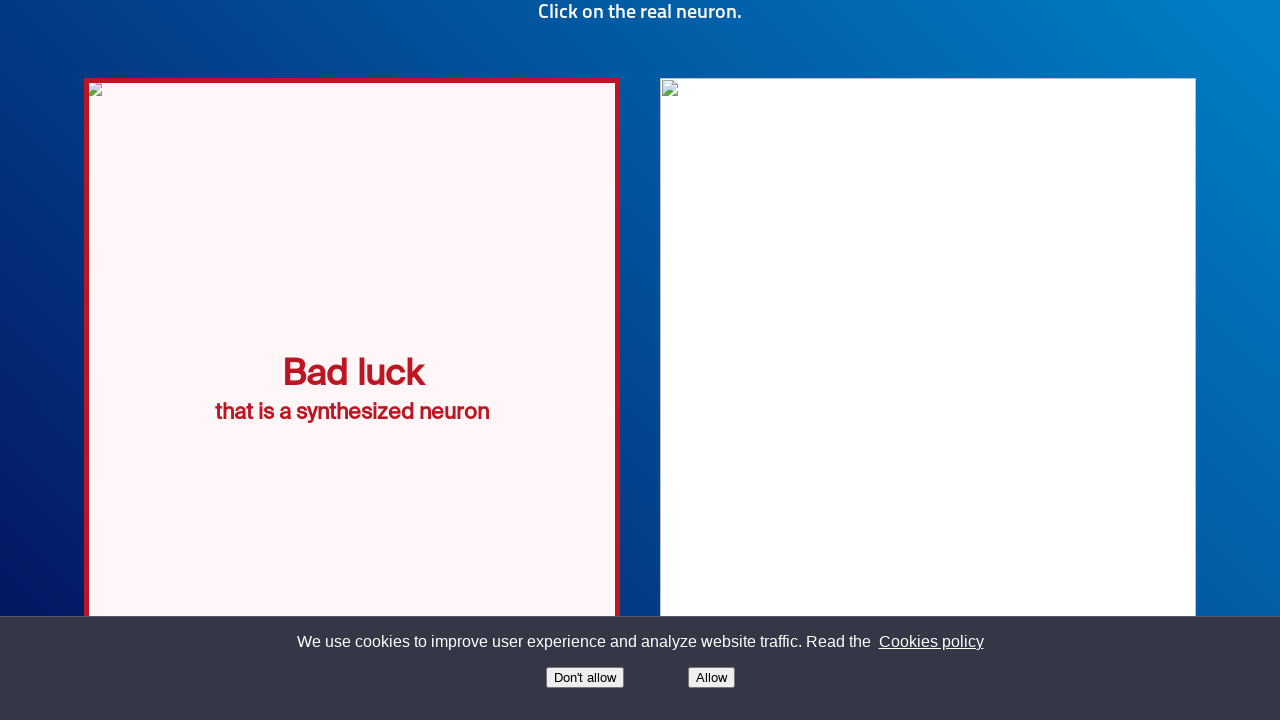

Trial 1: Received feedback 'that is a synthesized neuron'
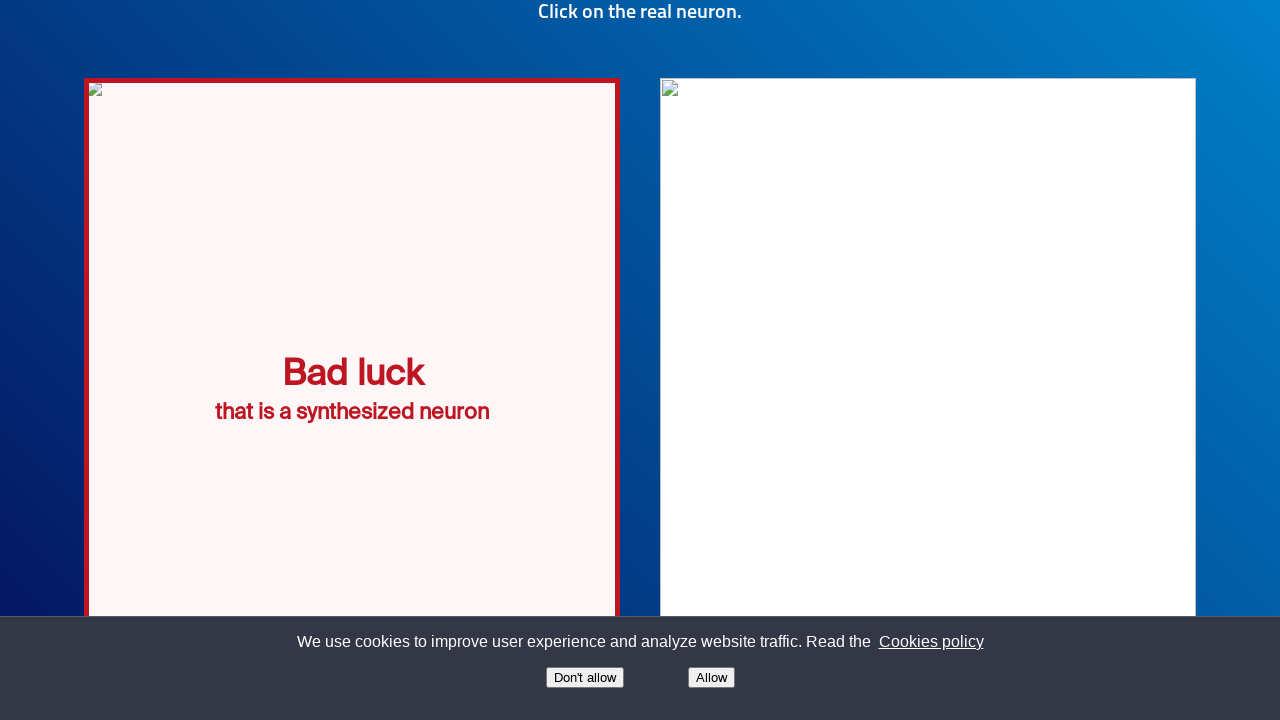

Trial 2: Waited for score 3 to be visible
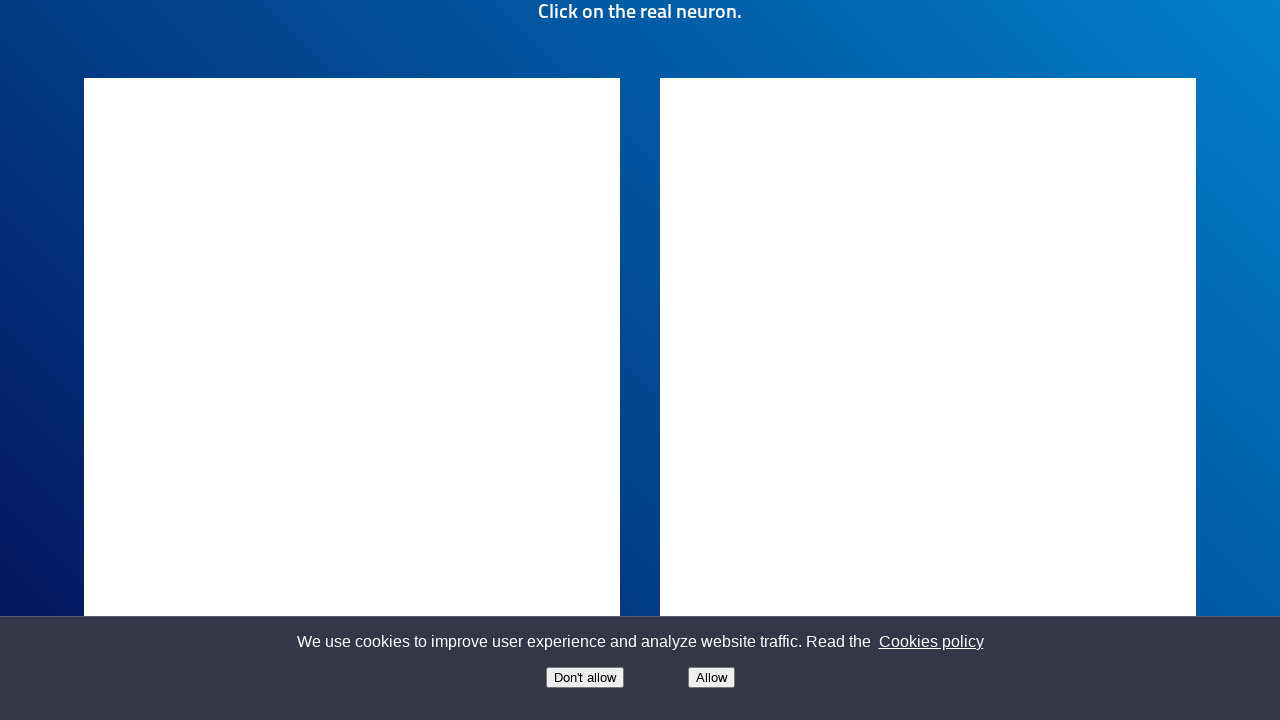

Trial 2: Clicked on real neuron image (correct answer) at (352, 399) on (//img)[3]
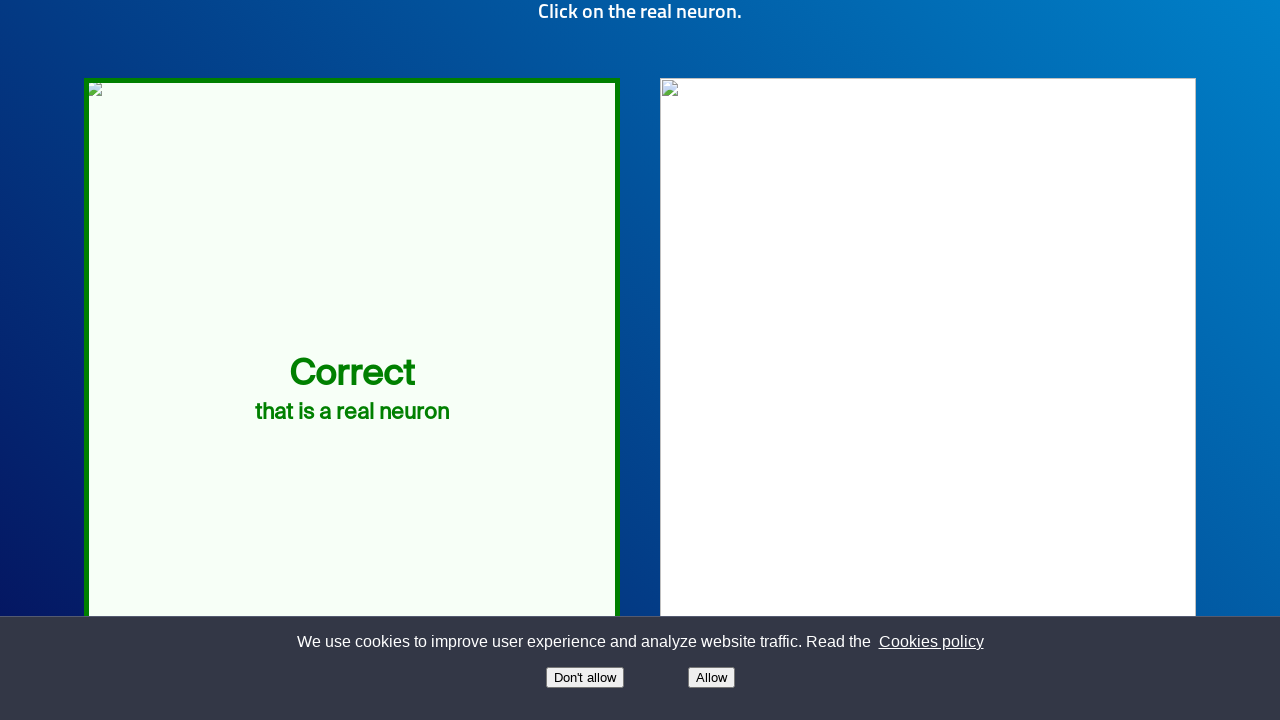

Trial 2: Received feedback 'that is a real neuron'
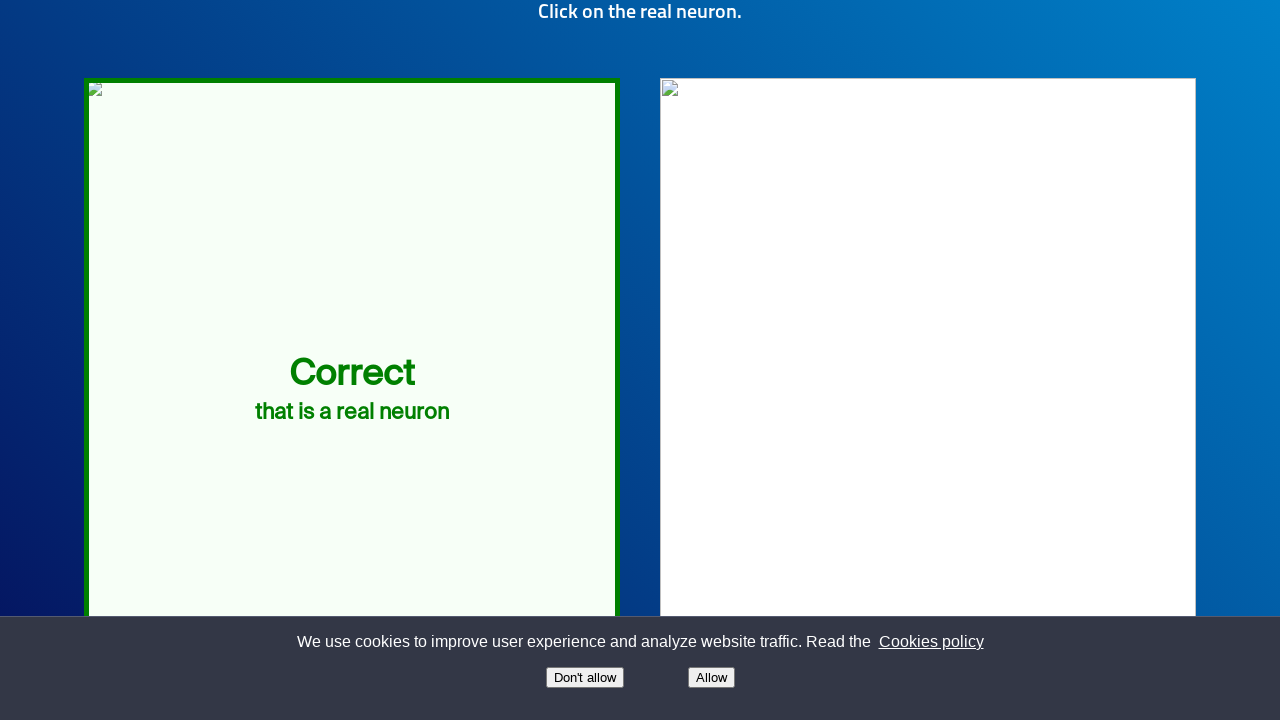

Trial 2: Waited for score 4 to be visible
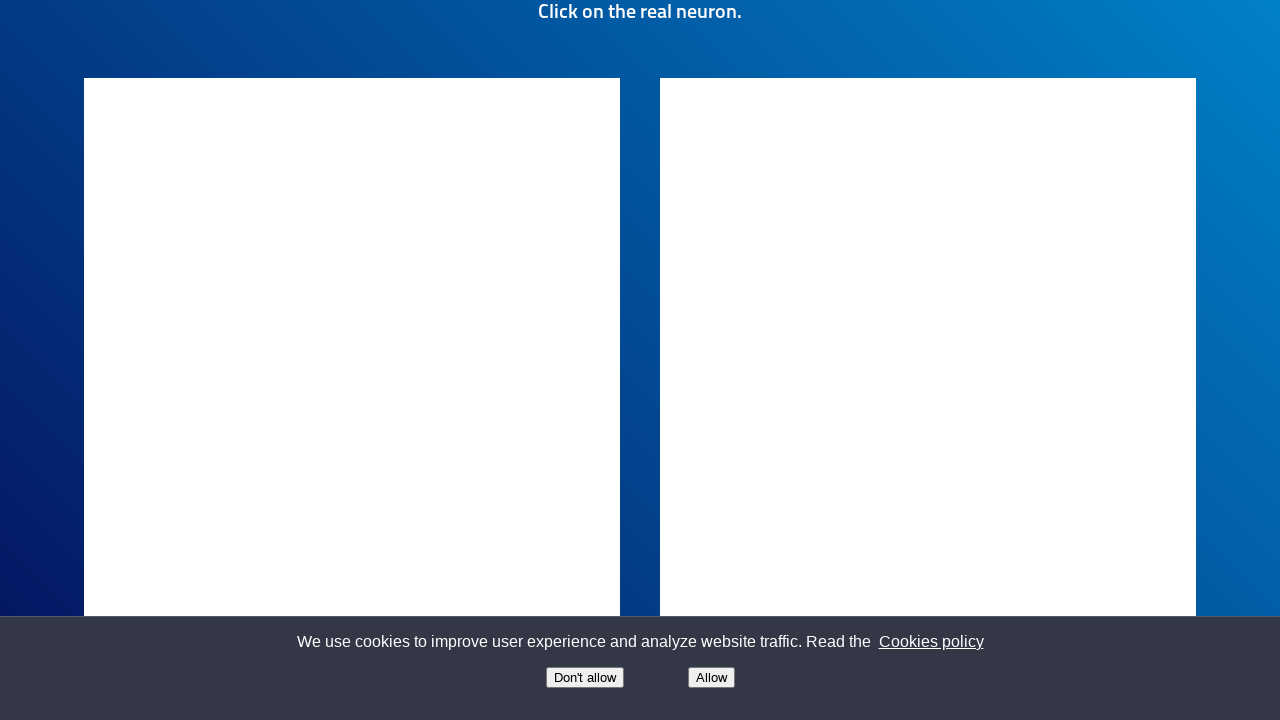

Trial 2: Clicked on synthesized neuron image (incorrect answer) at (928, 399) on (//img)[4]
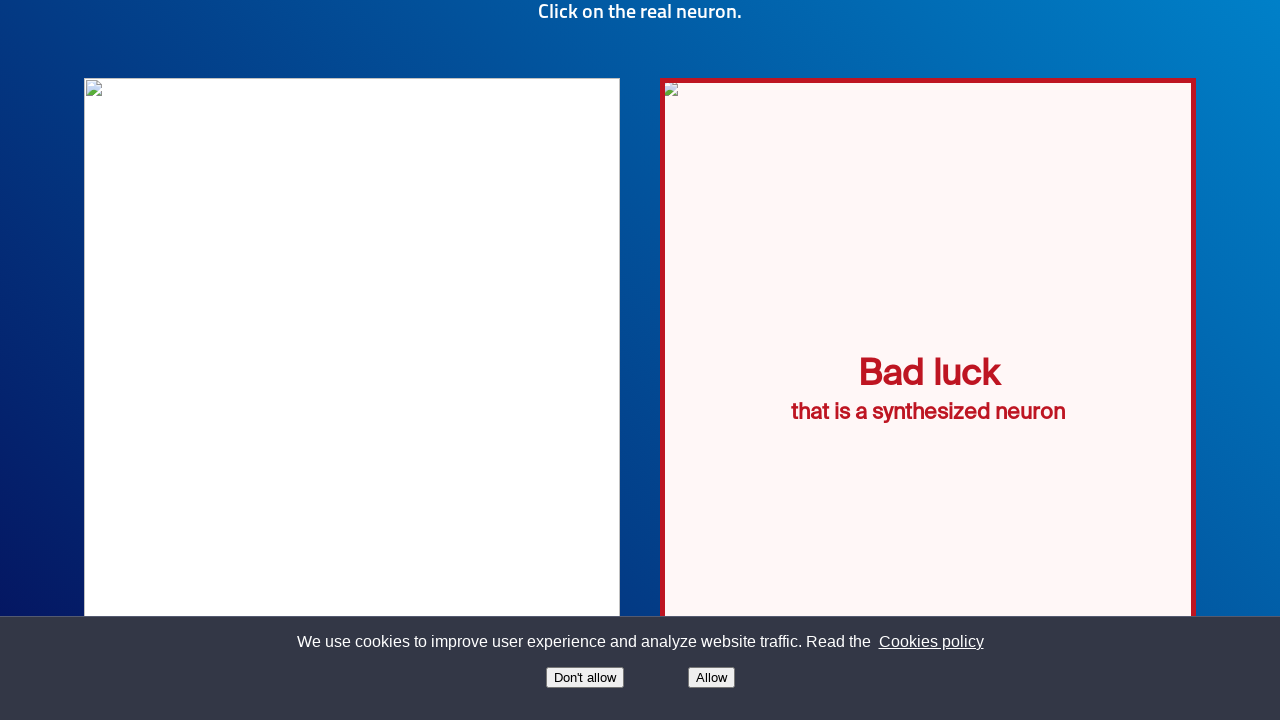

Trial 2: Received feedback 'that is a synthesized neuron'
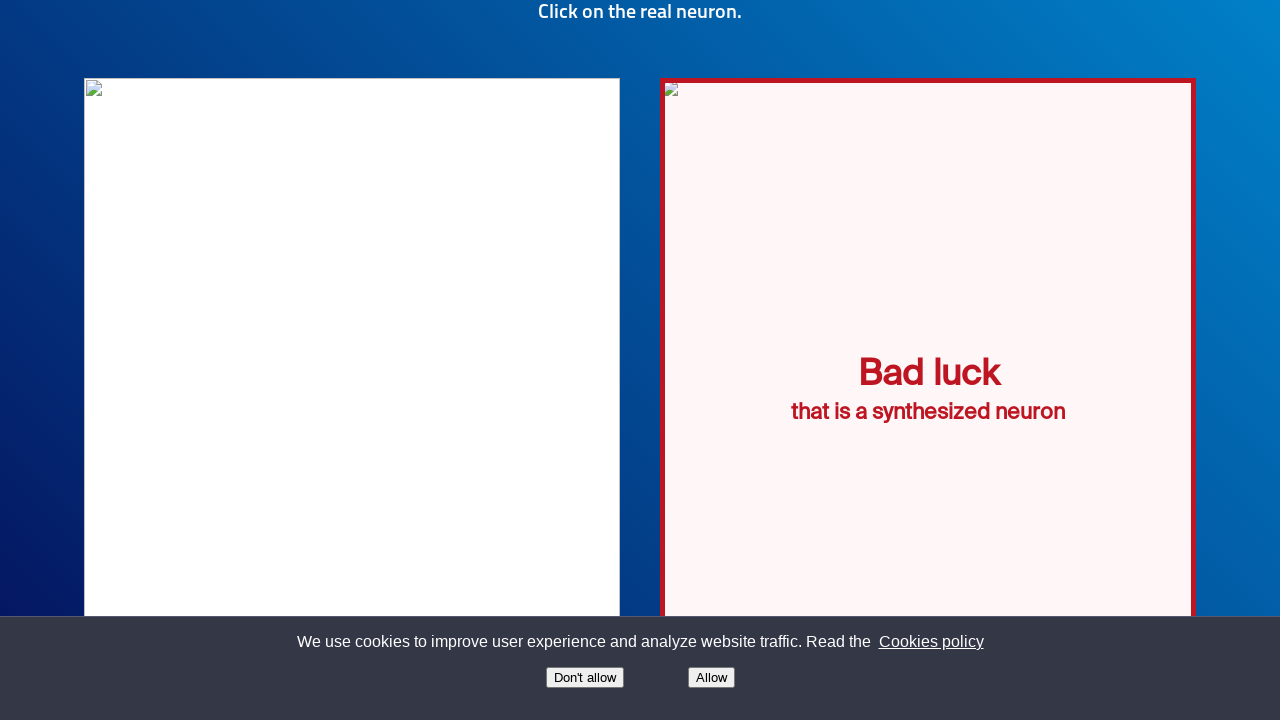

Trial 3: Waited for score 5 to be visible
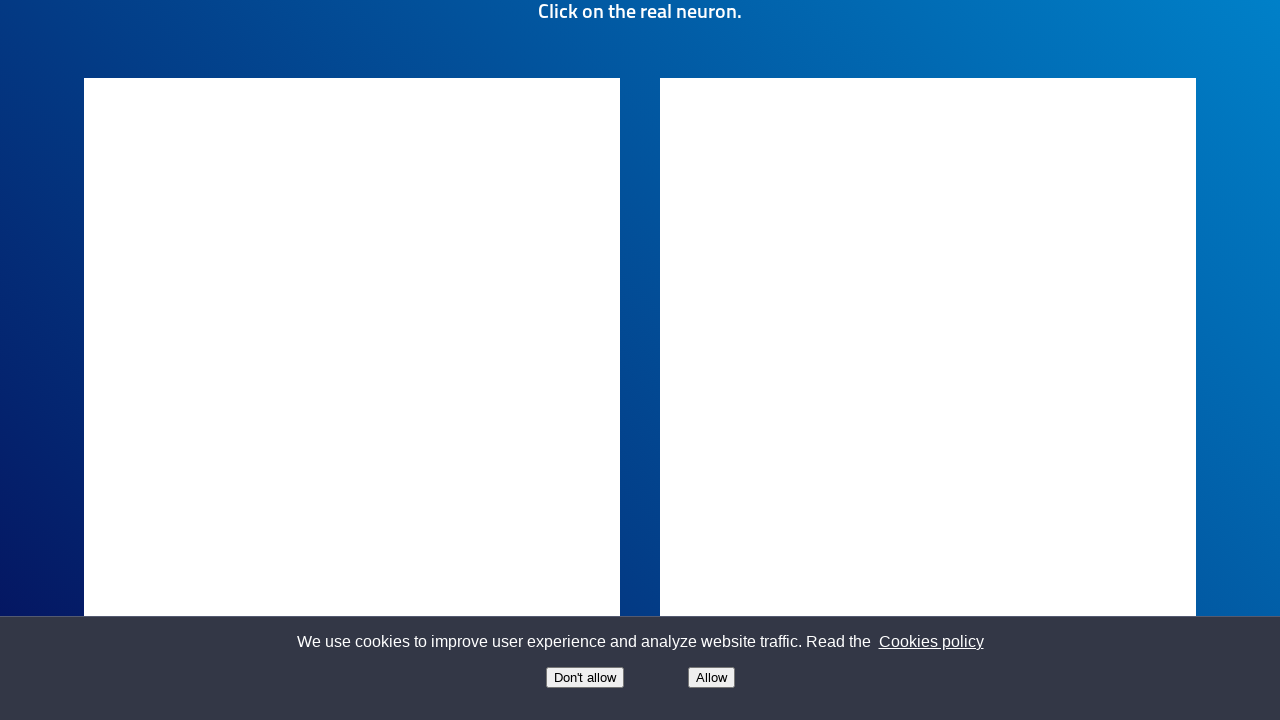

Trial 3: Clicked on real neuron image (correct answer) at (928, 399) on (//img)[3]
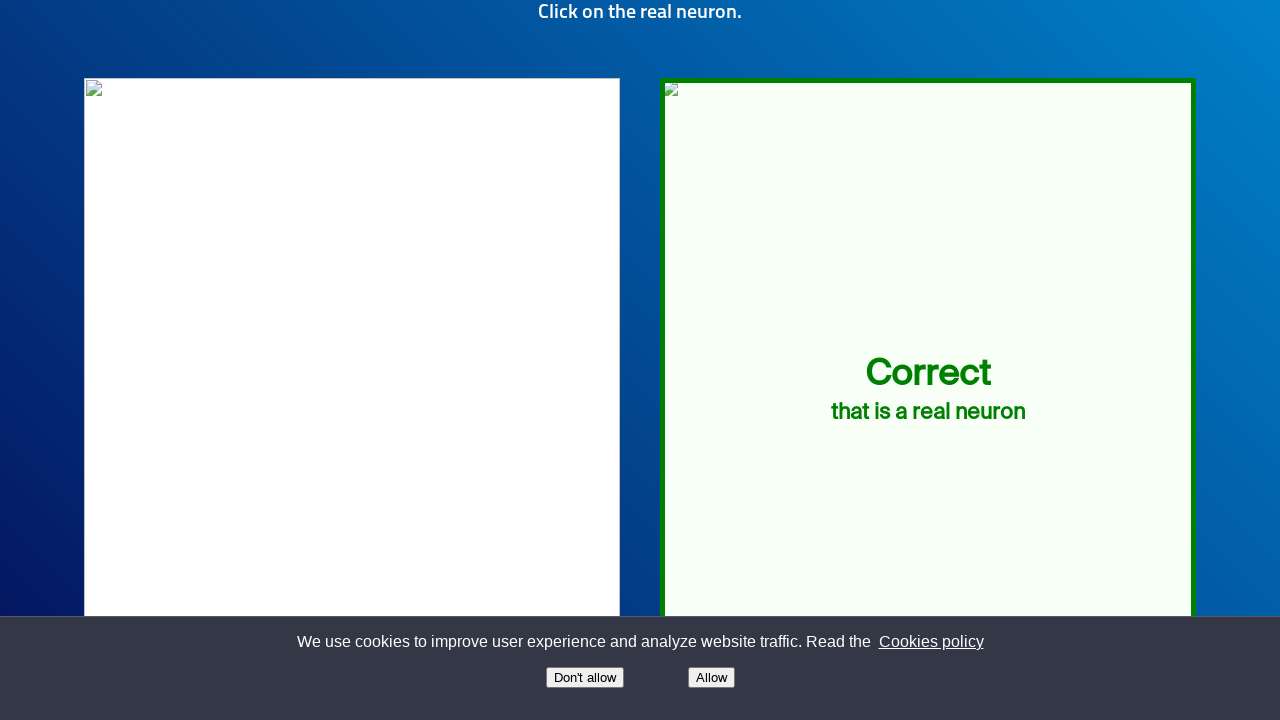

Trial 3: Received feedback 'that is a real neuron'
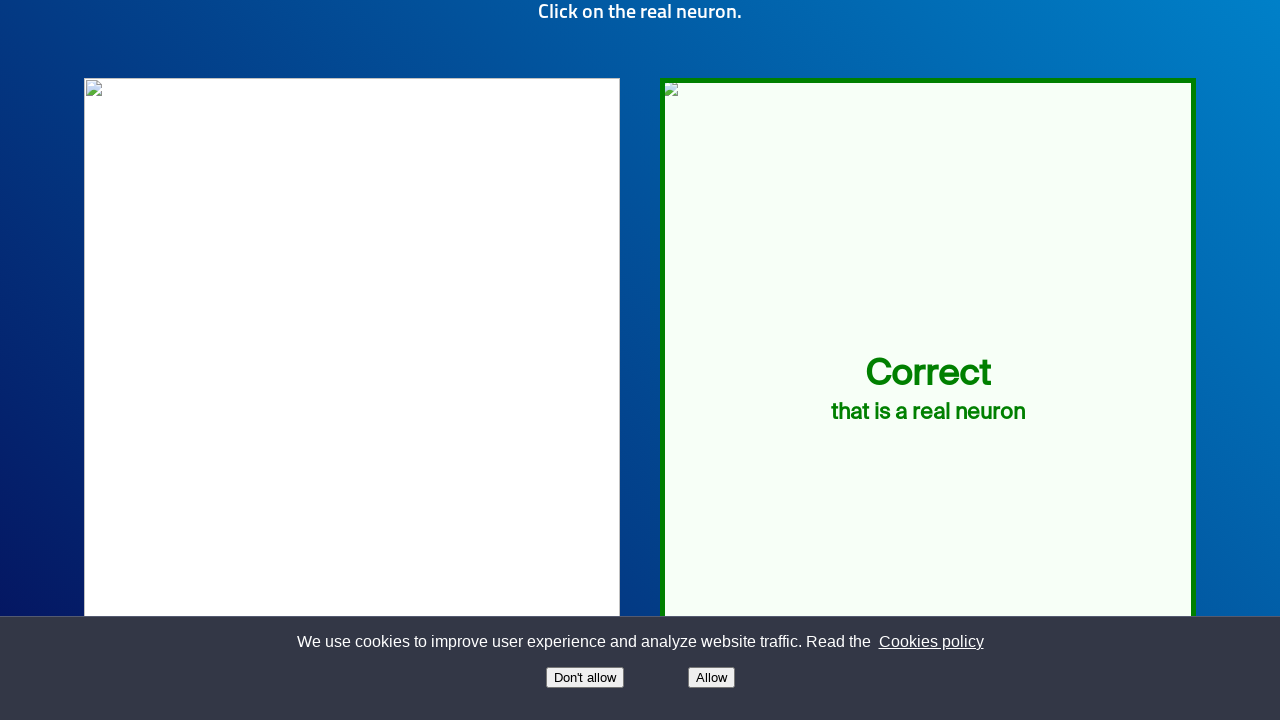

Trial 3: Waited for score 6 to be visible
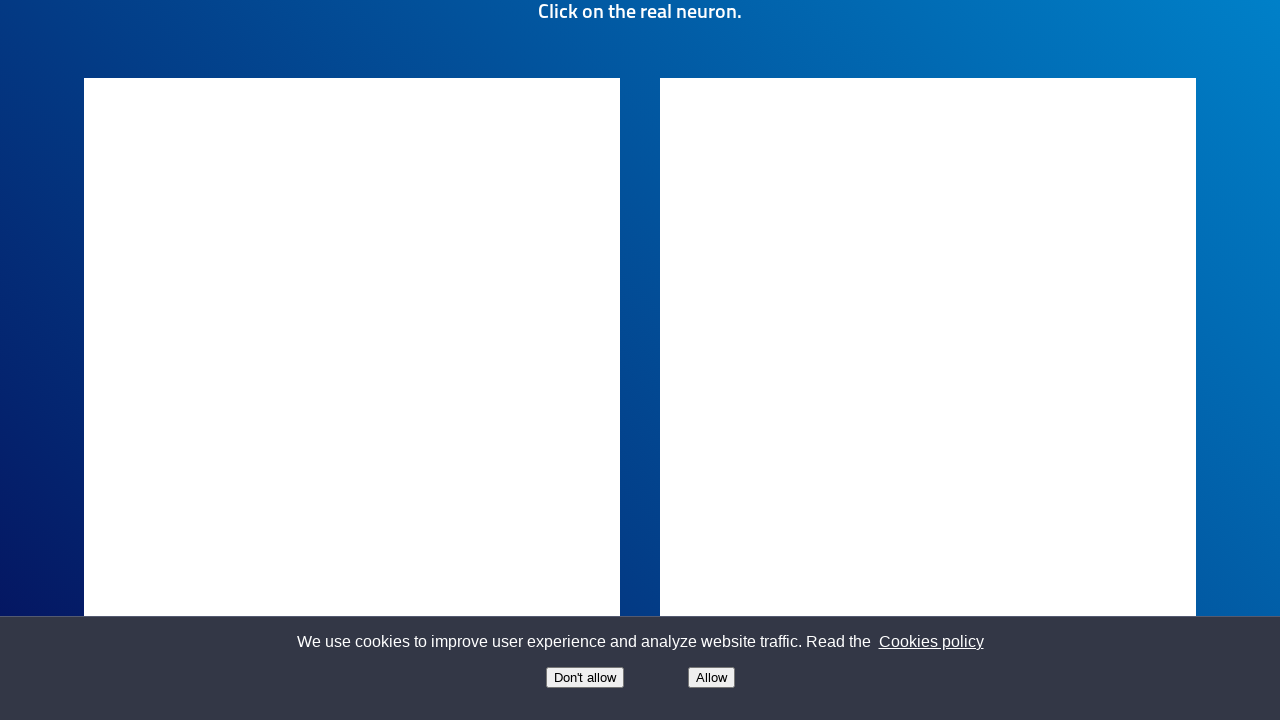

Trial 3: Clicked on synthesized neuron image (incorrect answer) at (928, 399) on (//img)[4]
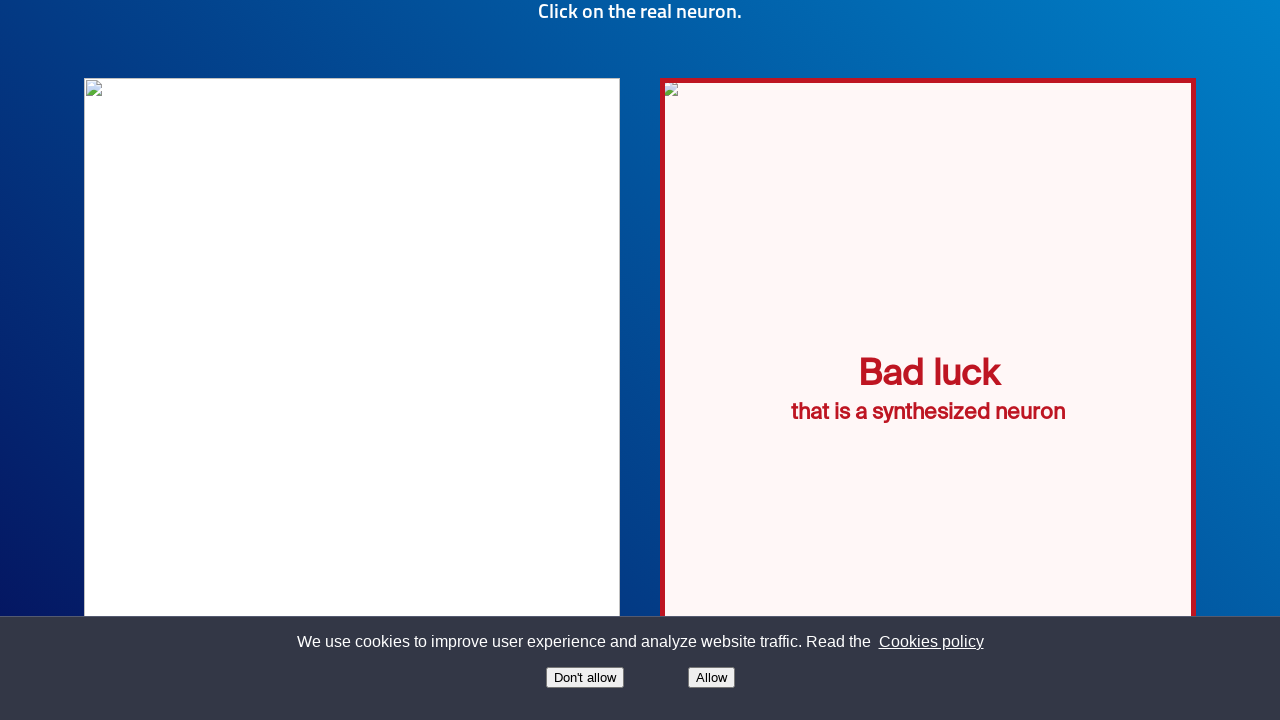

Trial 3: Received feedback 'that is a synthesized neuron'
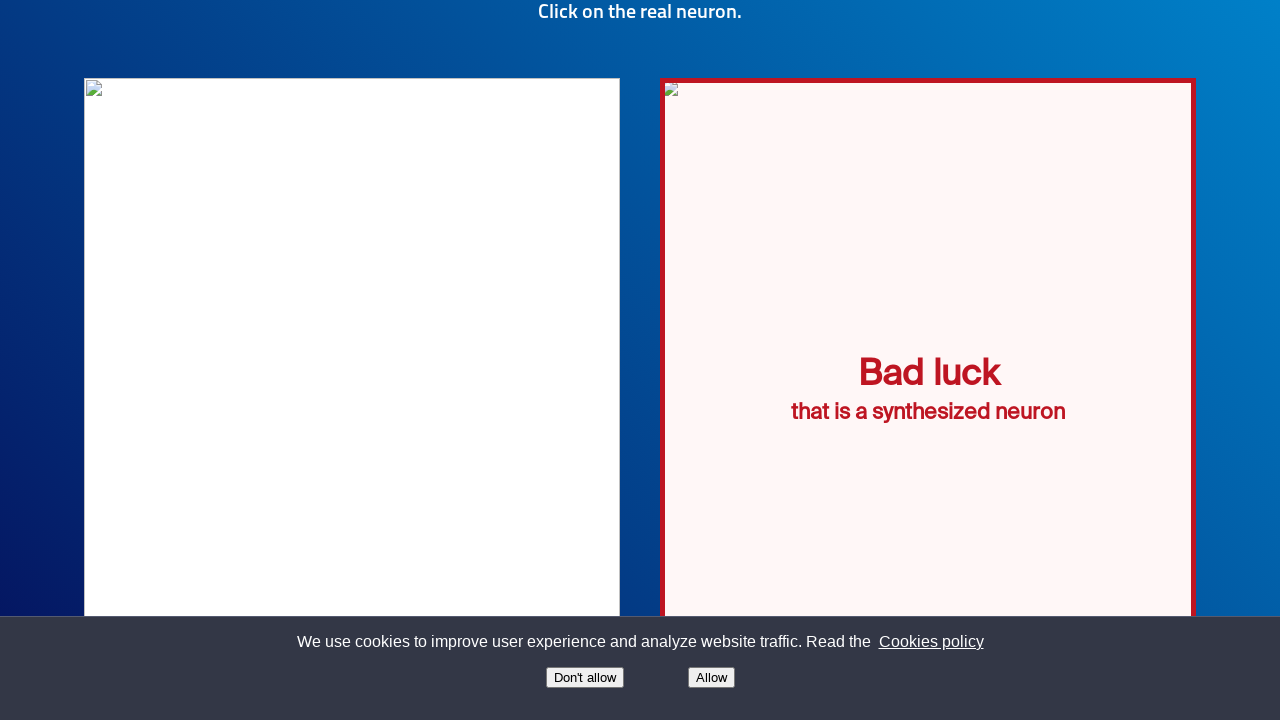

Trial 4: Waited for score 7 to be visible
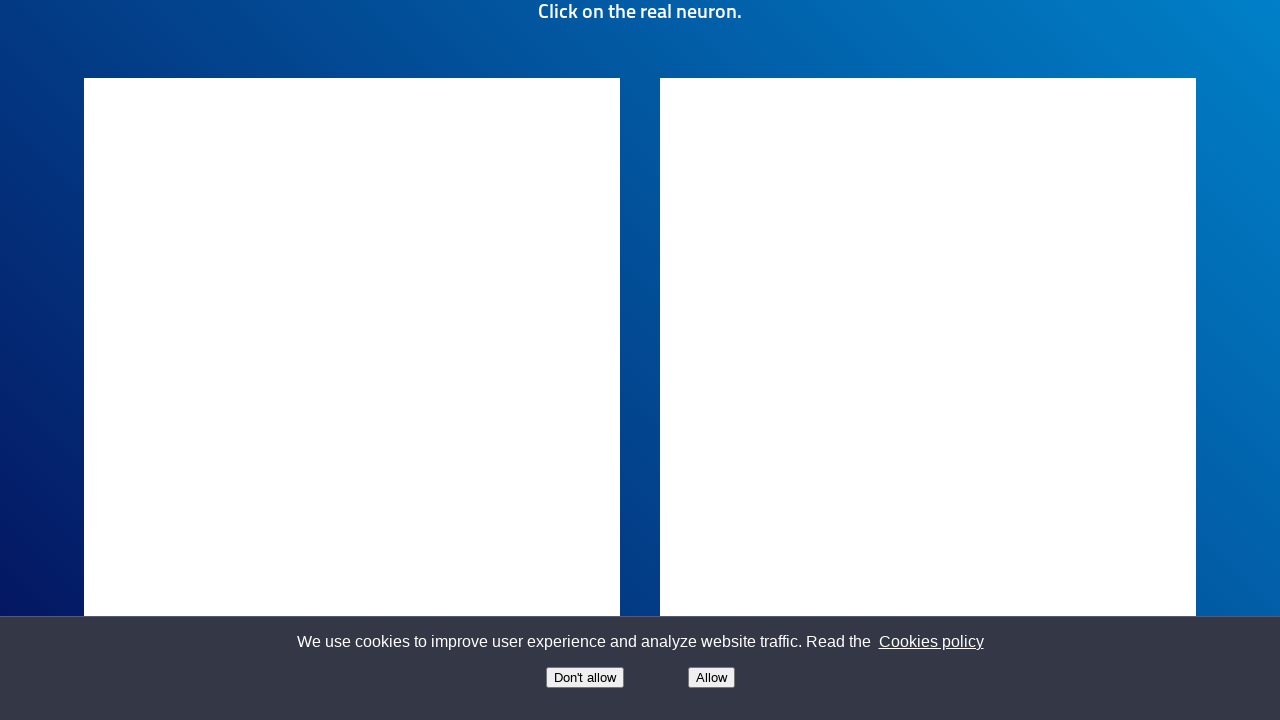

Trial 4: Clicked on real neuron image (correct answer) at (352, 399) on (//img)[3]
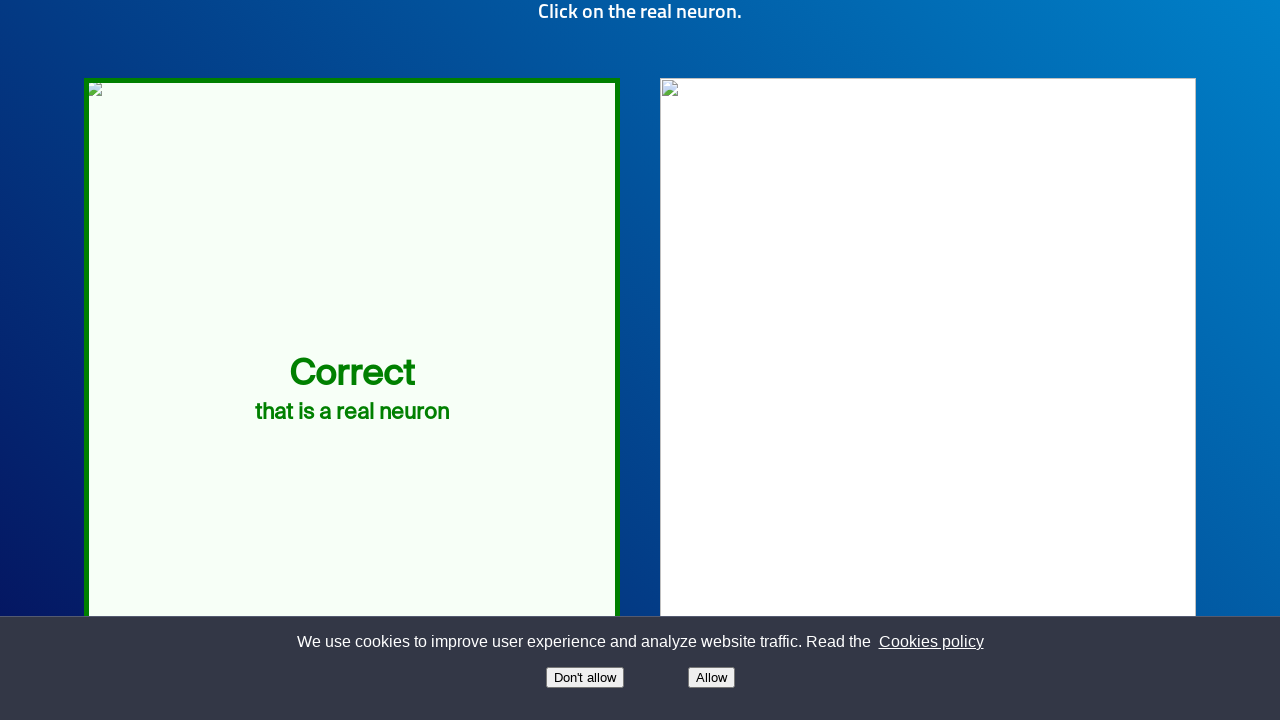

Trial 4: Received feedback 'that is a real neuron'
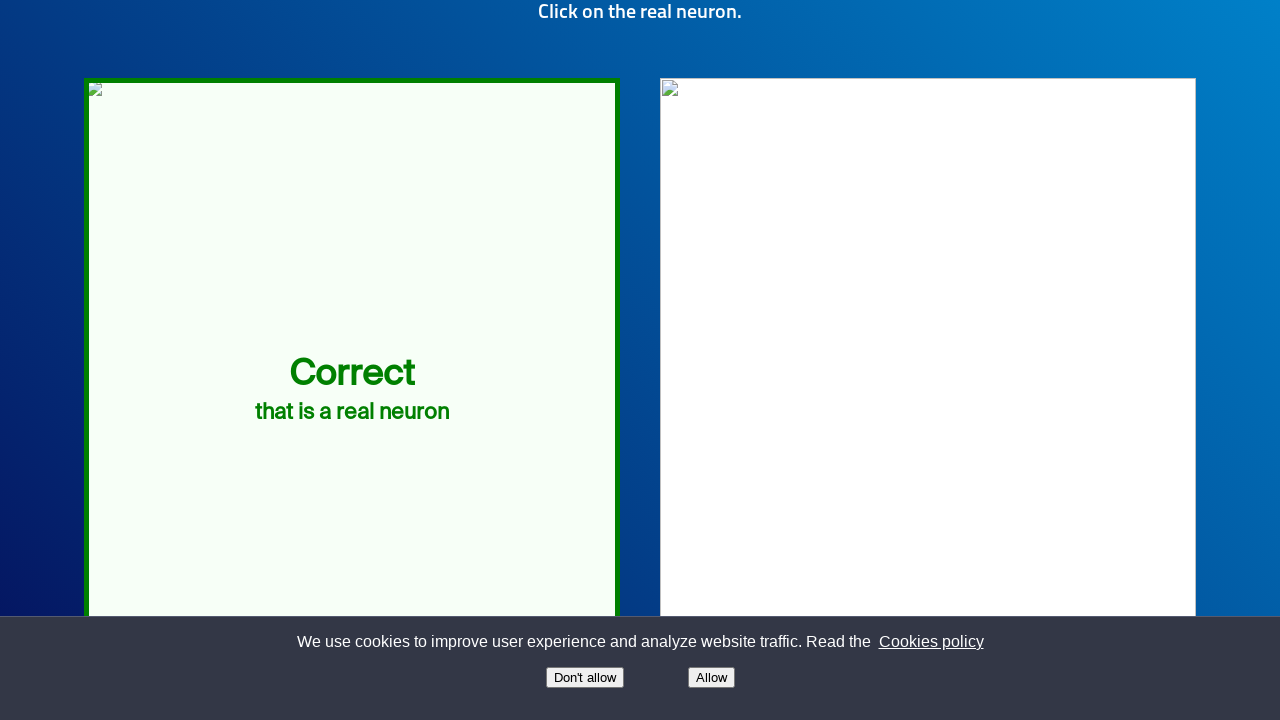

Trial 4: Waited for score 8 to be visible
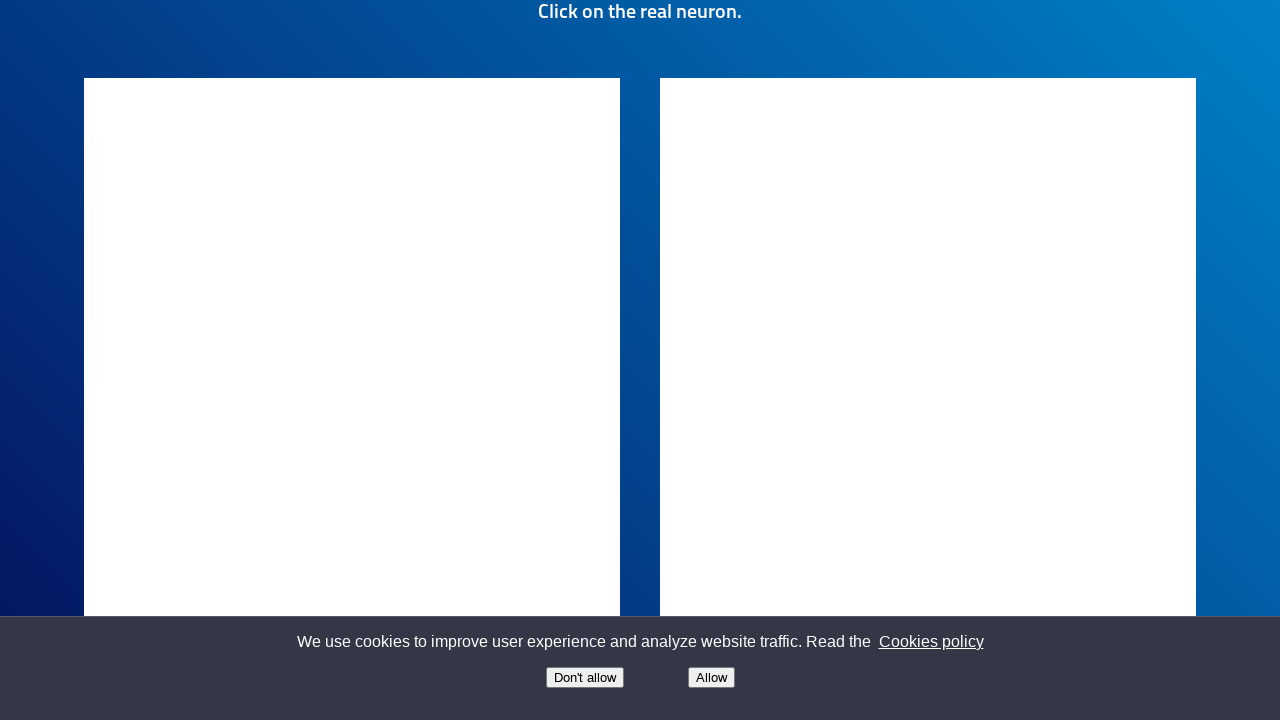

Trial 4: Clicked on synthesized neuron image (incorrect answer) at (928, 399) on (//img)[4]
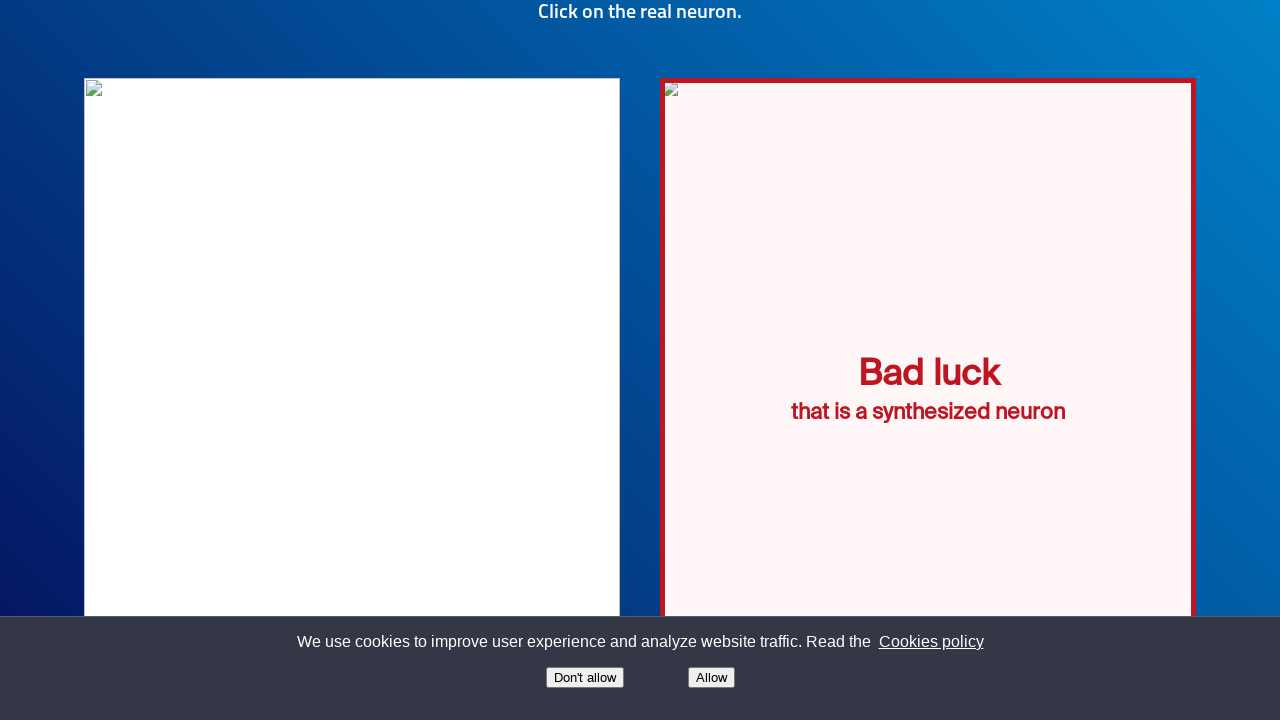

Trial 4: Received feedback 'that is a synthesized neuron'
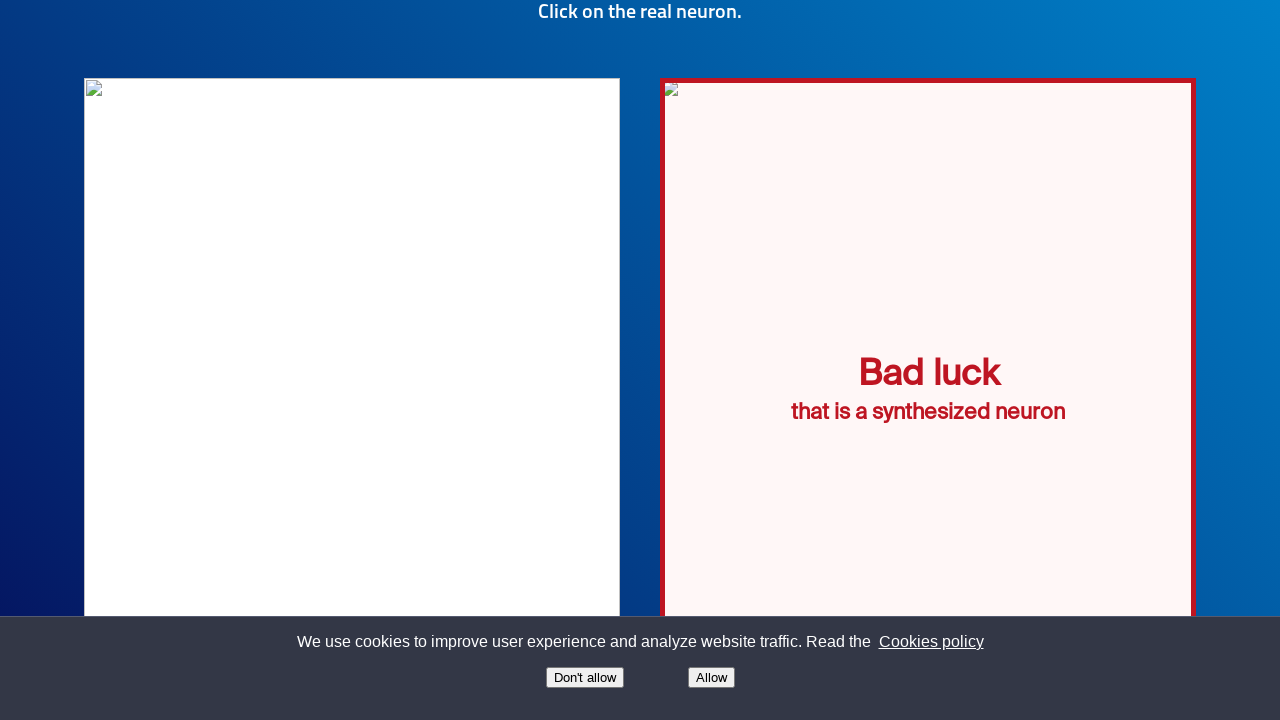

Trial 5: Waited for score 9 to be visible
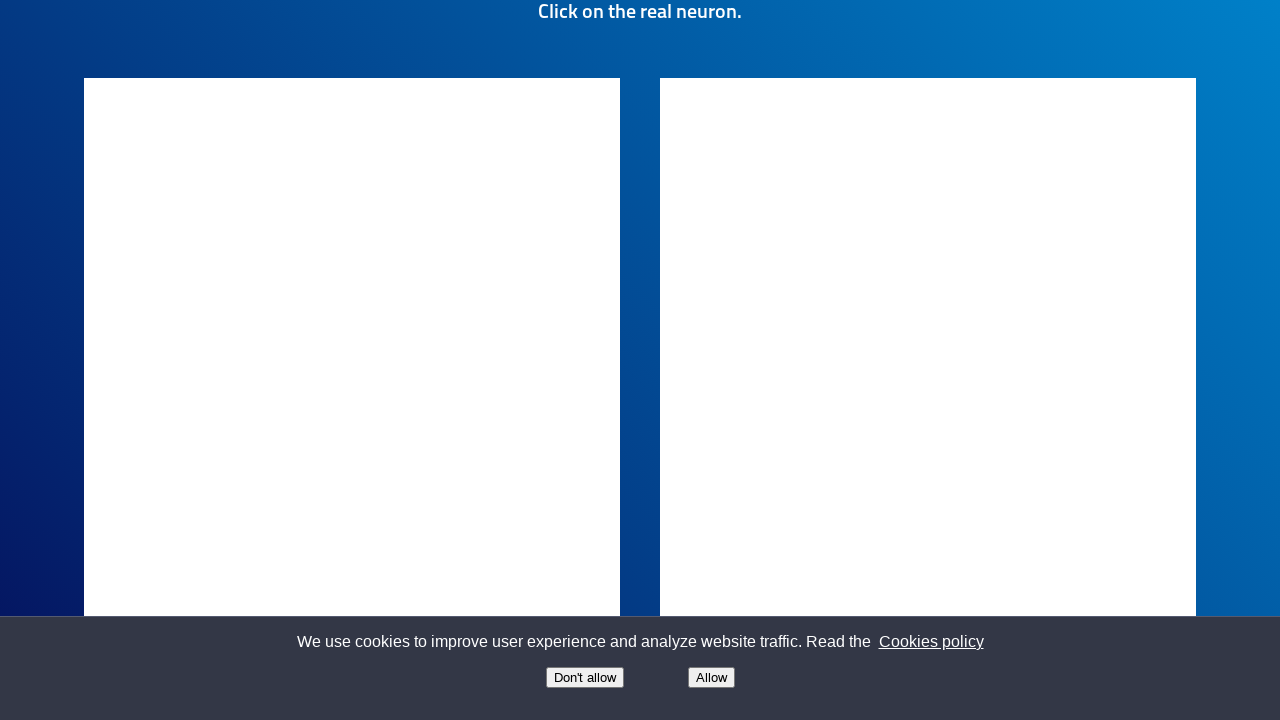

Trial 5: Clicked on real neuron image (correct answer) at (352, 399) on (//img)[3]
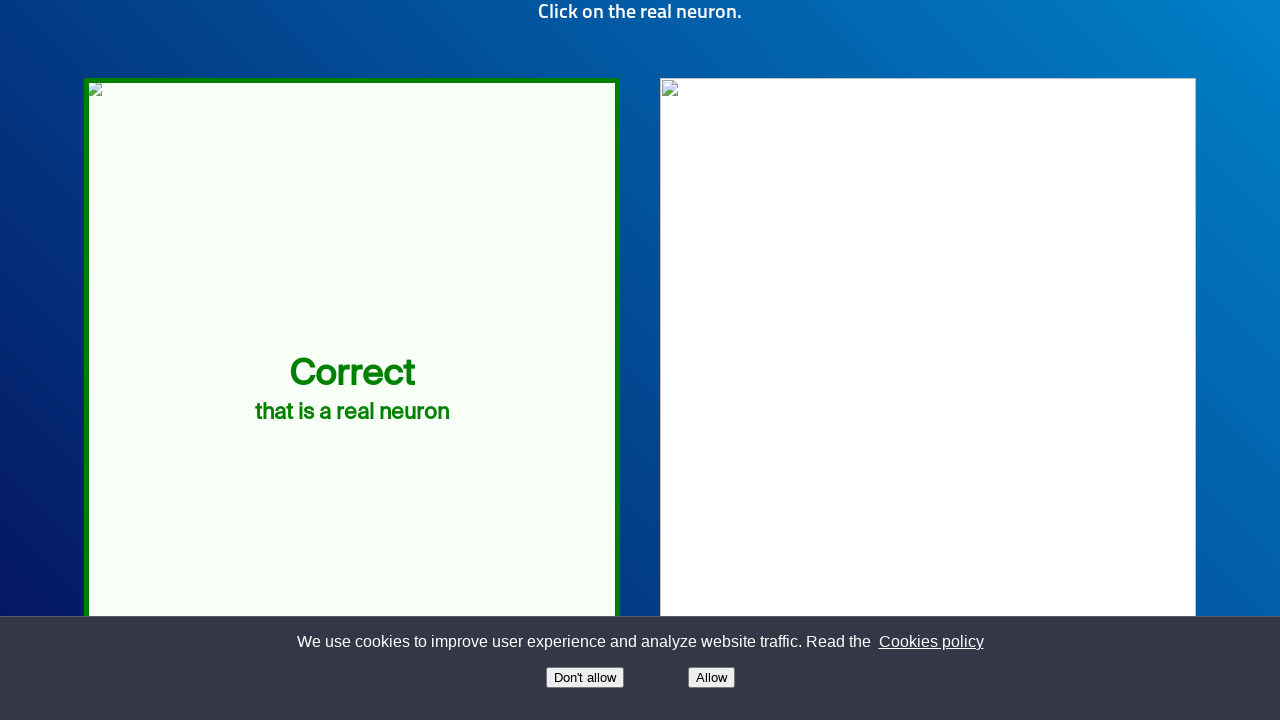

Trial 5: Received feedback 'that is a real neuron'
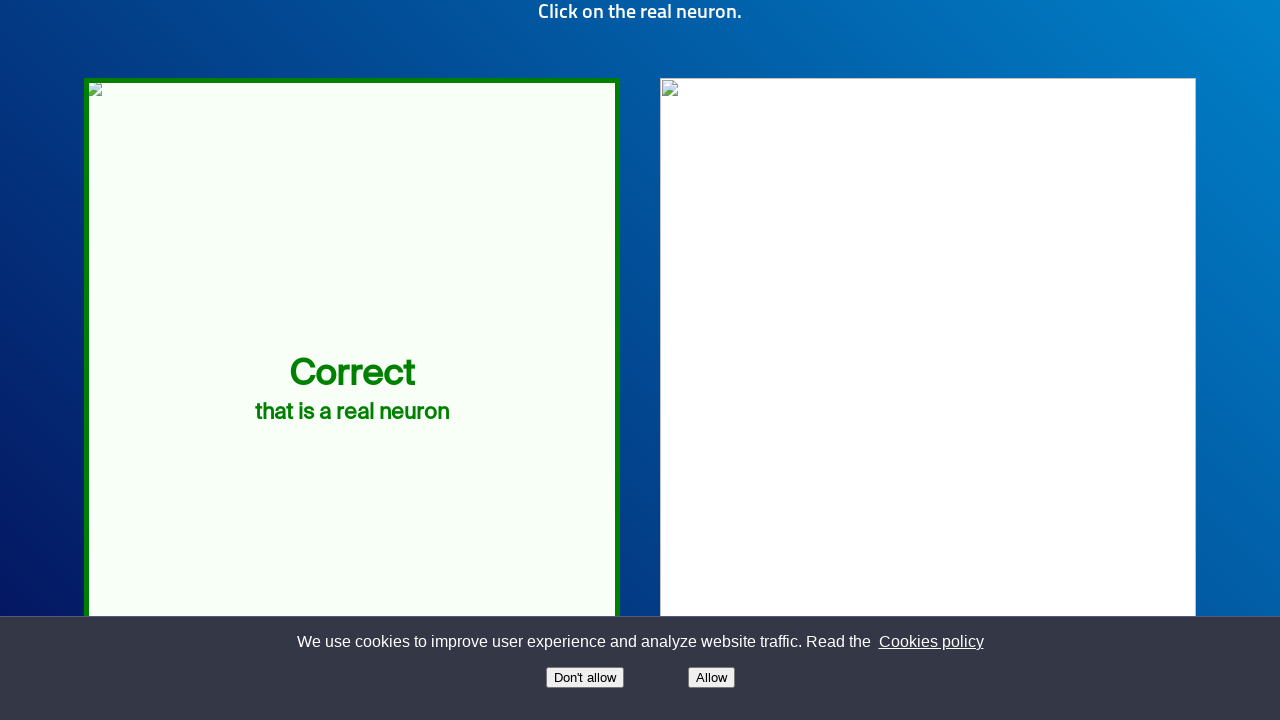

Trial 5: Waited for score 10 to be visible
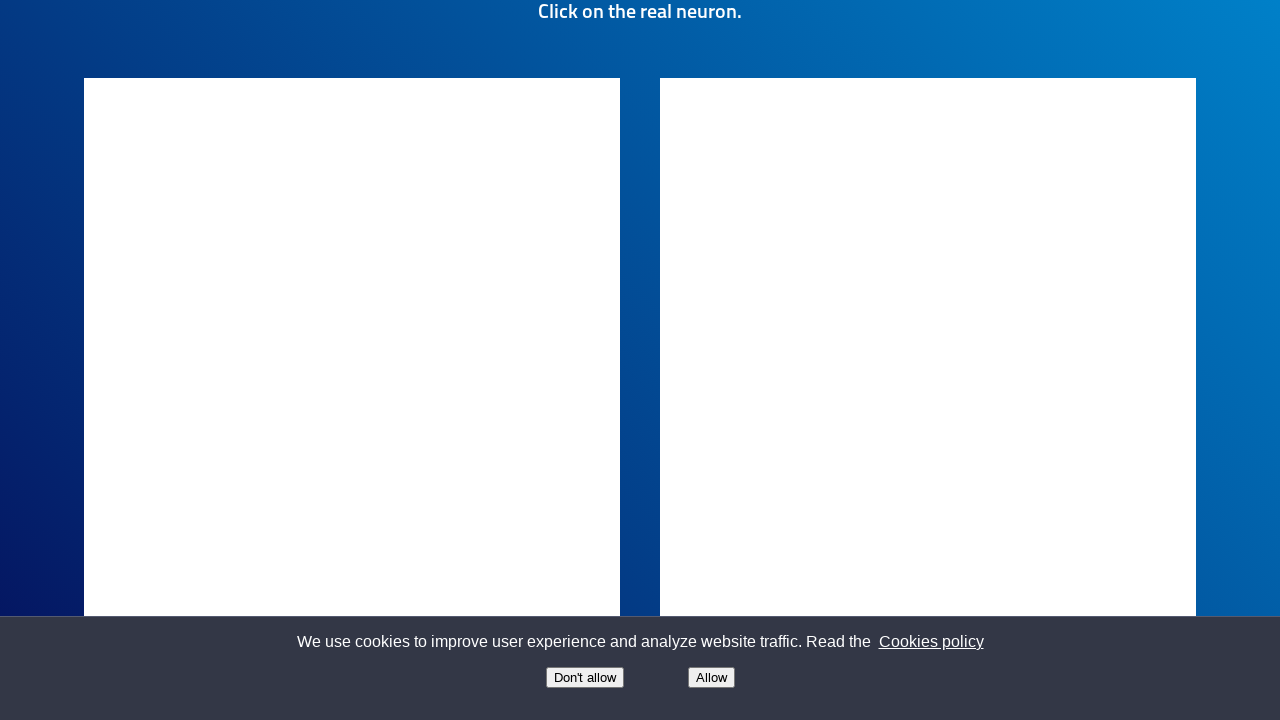

Trial 5: Clicked on synthesized neuron image (incorrect answer) at (928, 399) on (//img)[4]
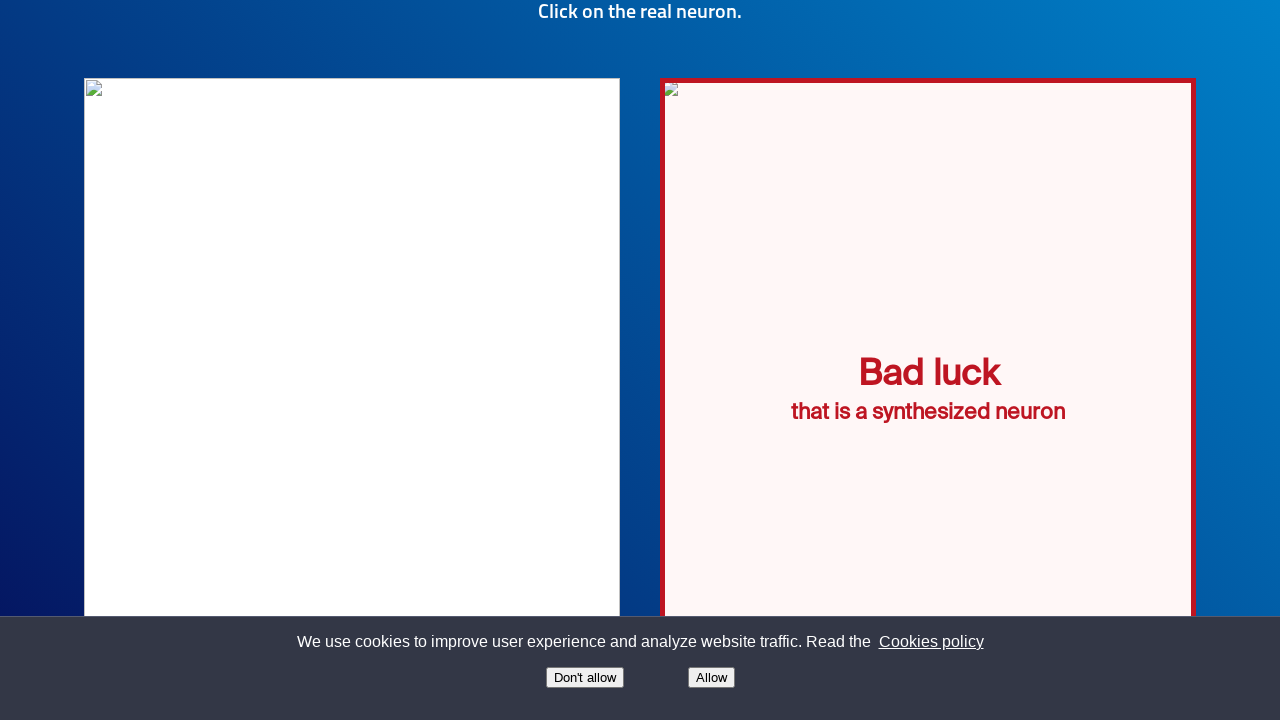

Trial 5: Received feedback 'that is a synthesized neuron'
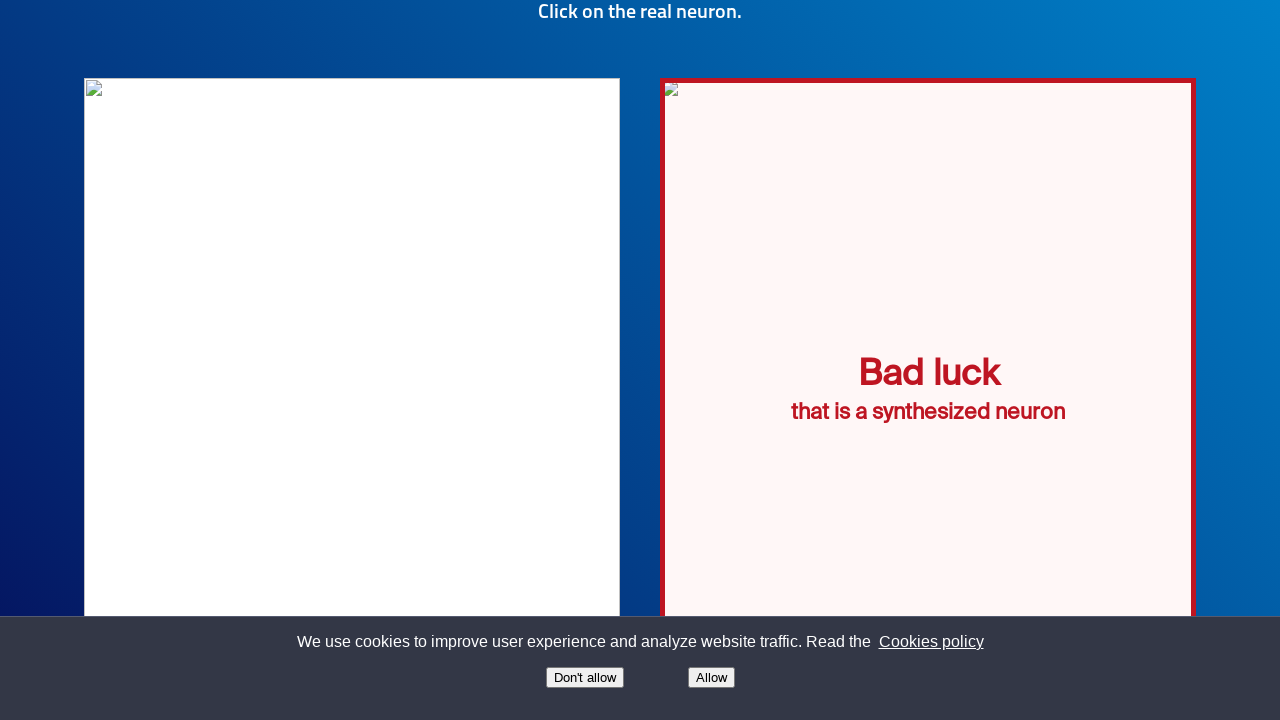

Final score element 'Score' is visible
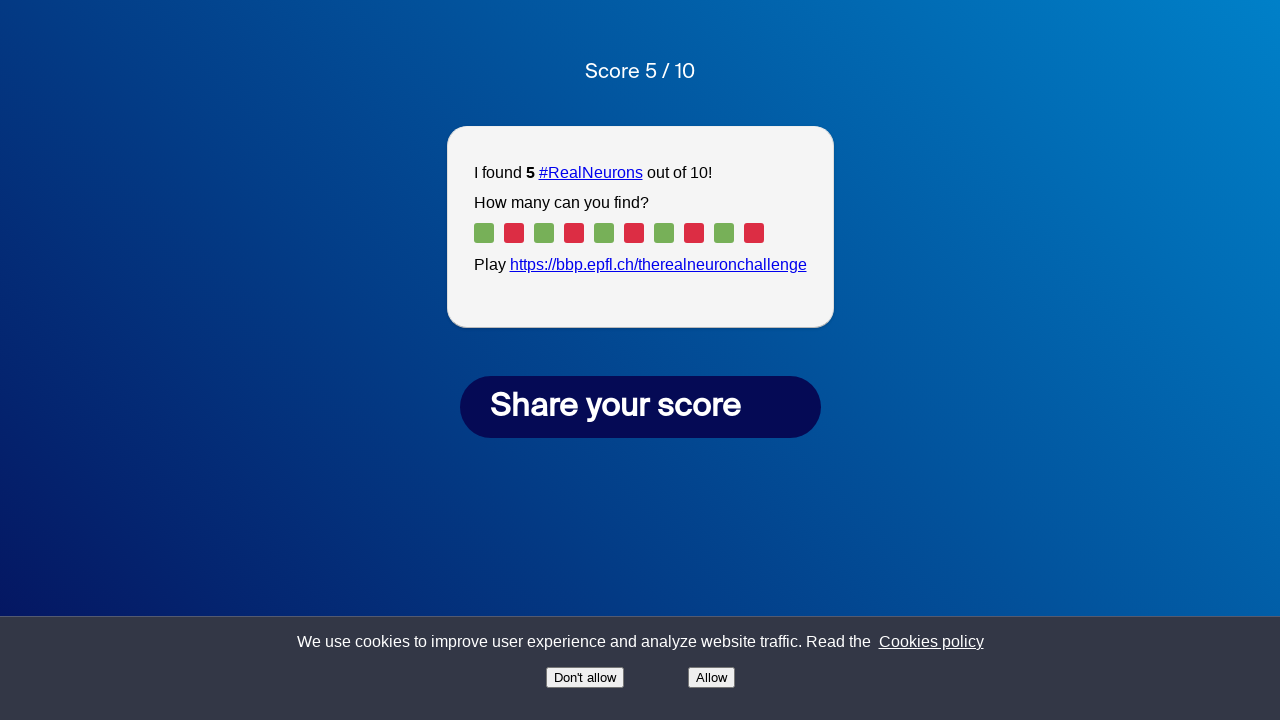

Final score '5 / 10' is visible - challenge completed with 5 correct out of 10 attempts
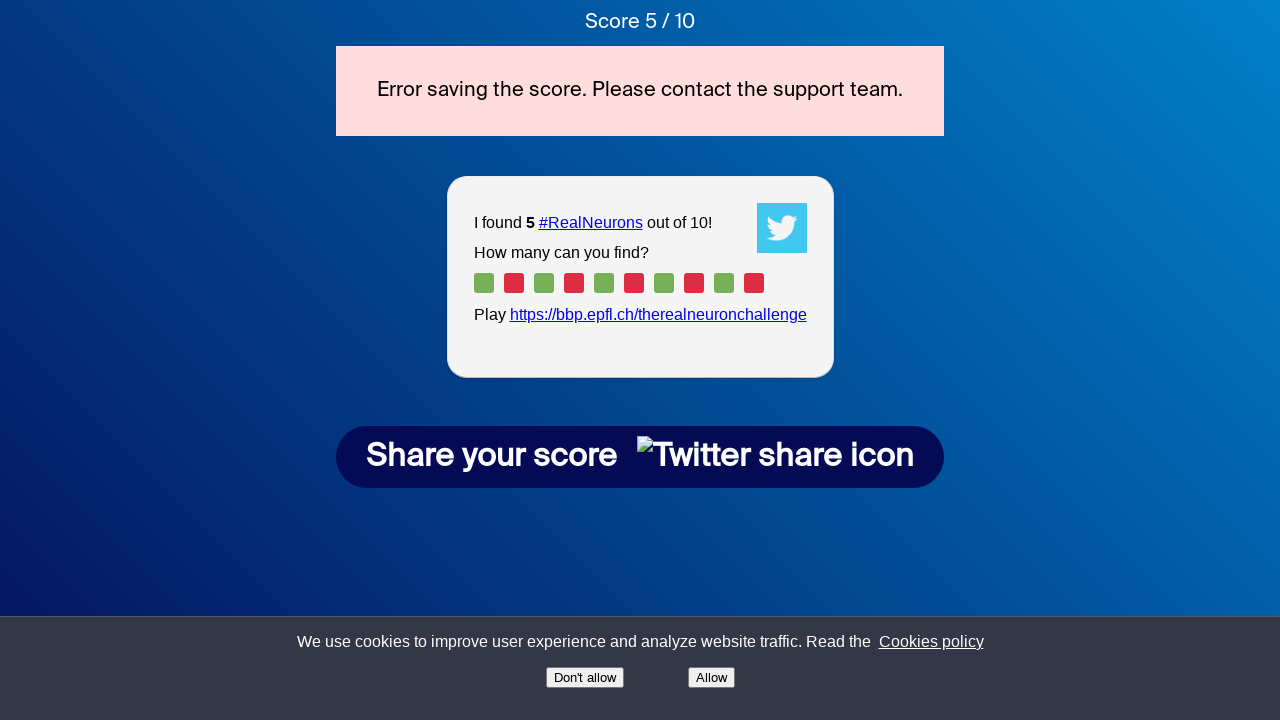

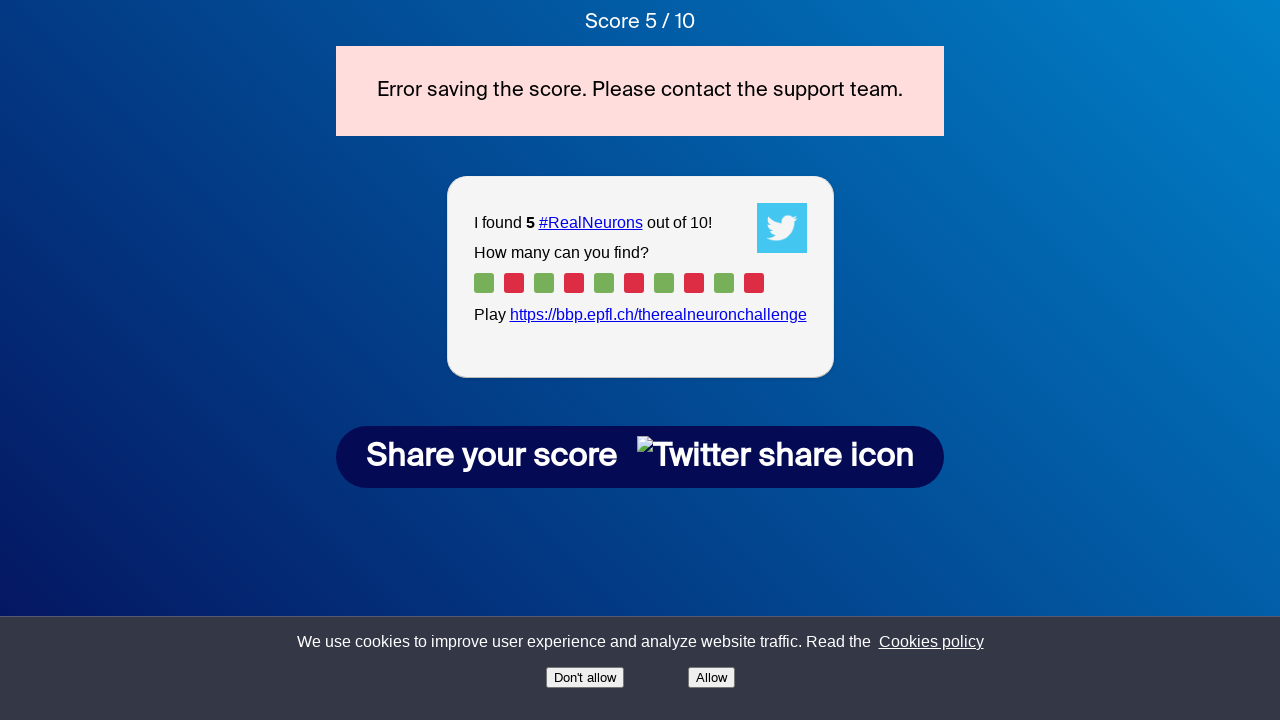